Tests form submission on UltimateQA by filling out name and message fields, solving a simple math captcha by reading data attributes, and verifying the success message appears.

Starting URL: https://ultimateqa.com/filling-out-forms/

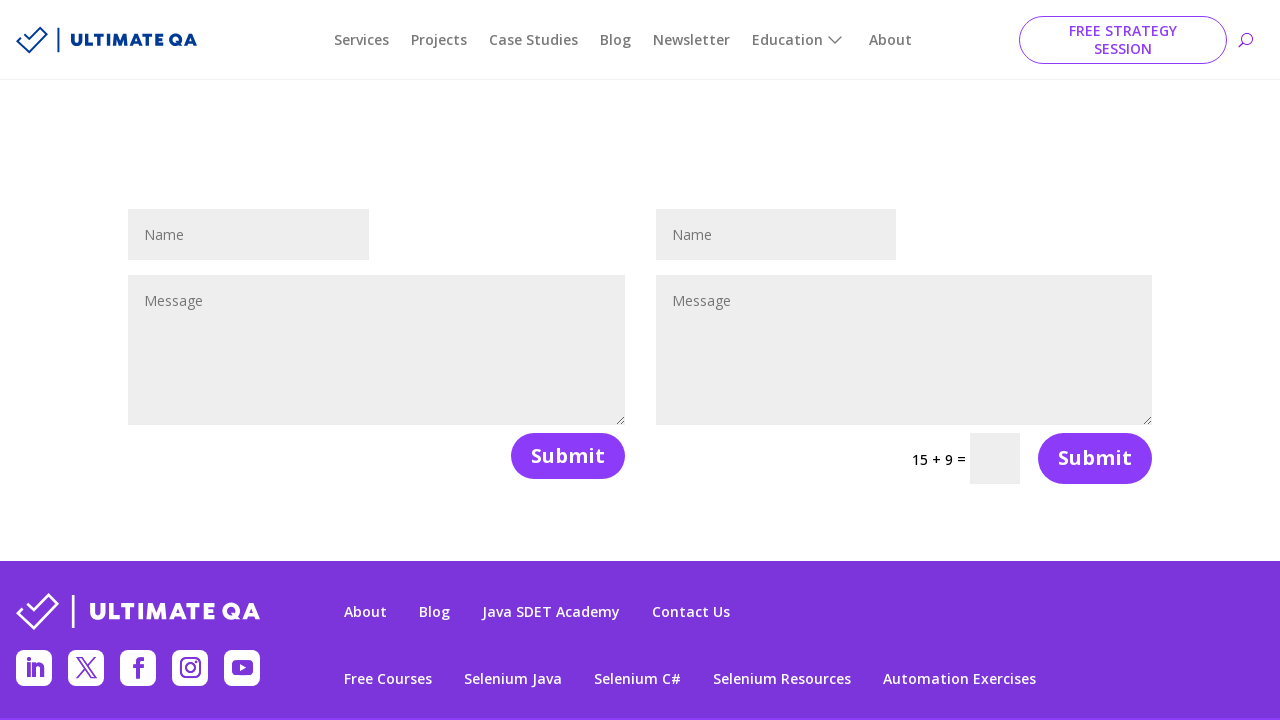

Filled name field with 'John TestUser' on #et_pb_contact_name_1
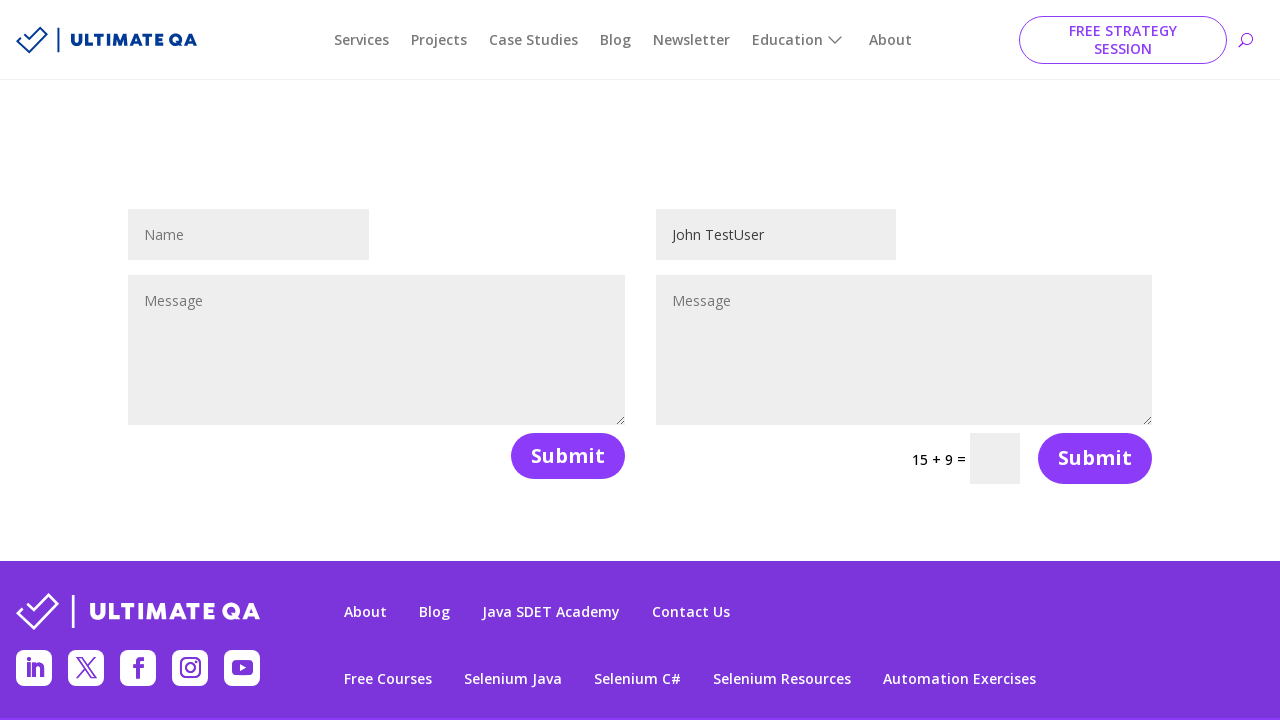

Filled message field with test message on #et_pb_contact_message_1
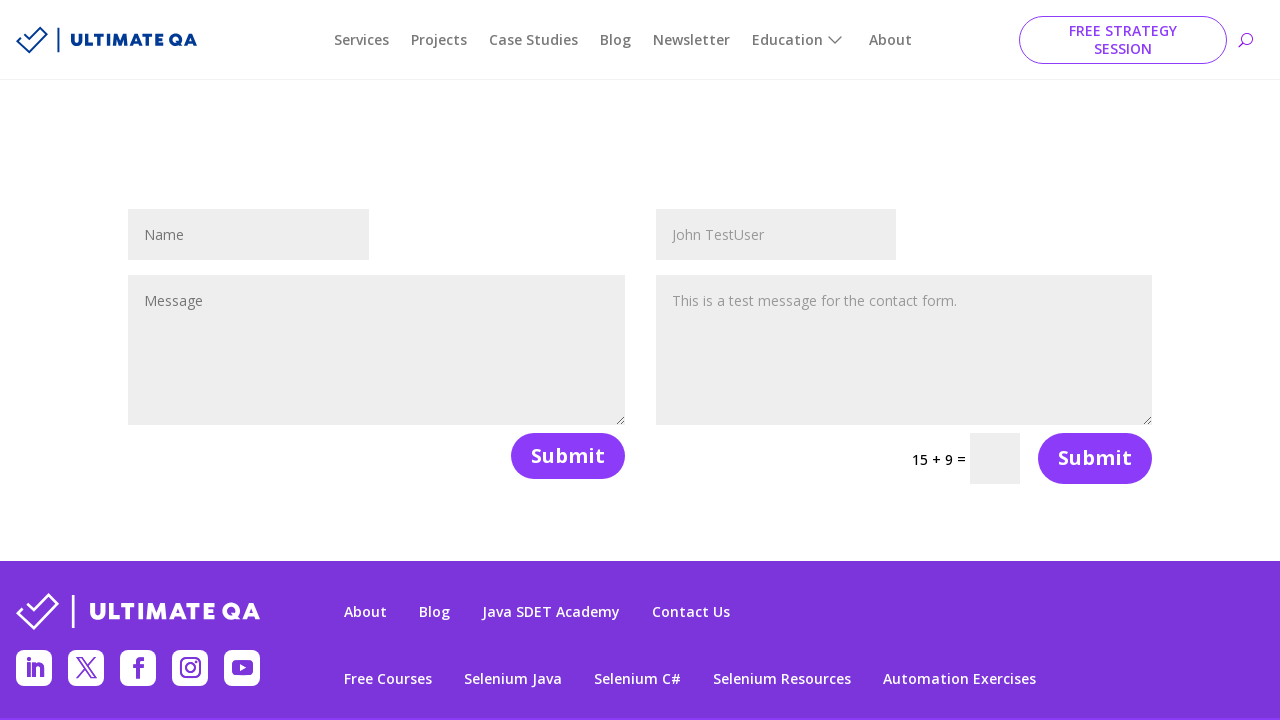

Located captcha input field
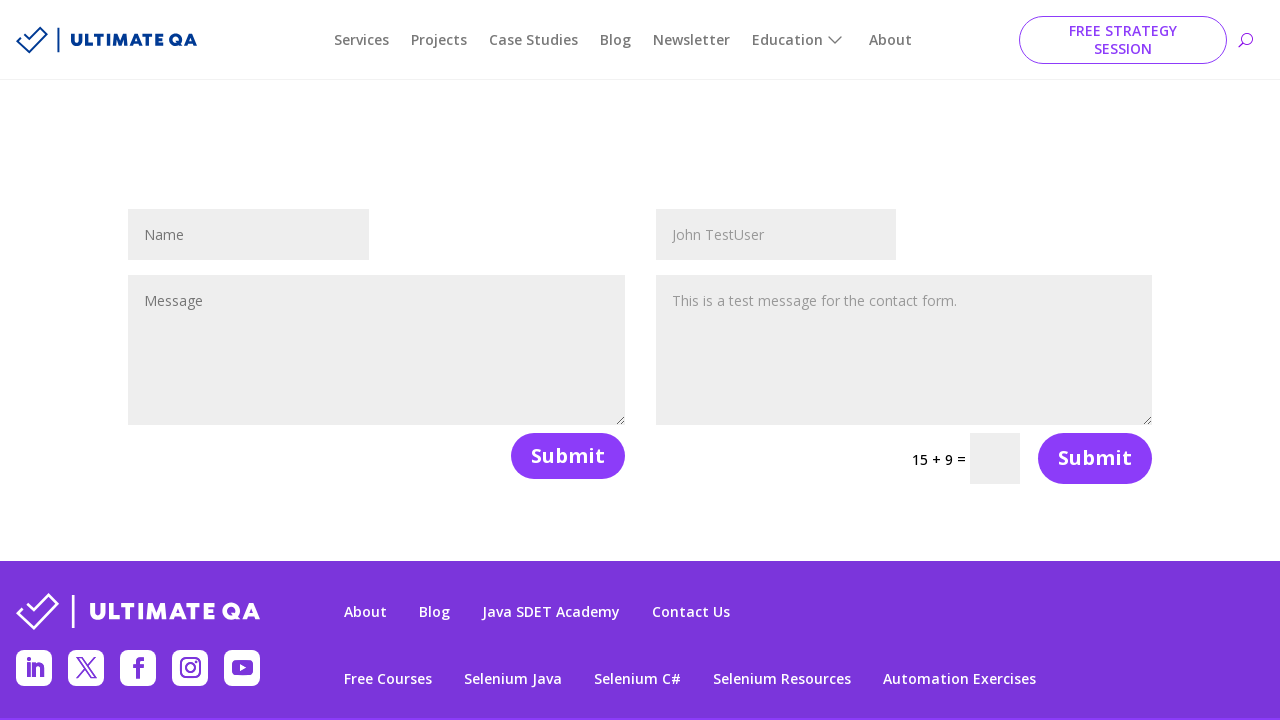

Retrieved first digit from captcha data attribute: 15
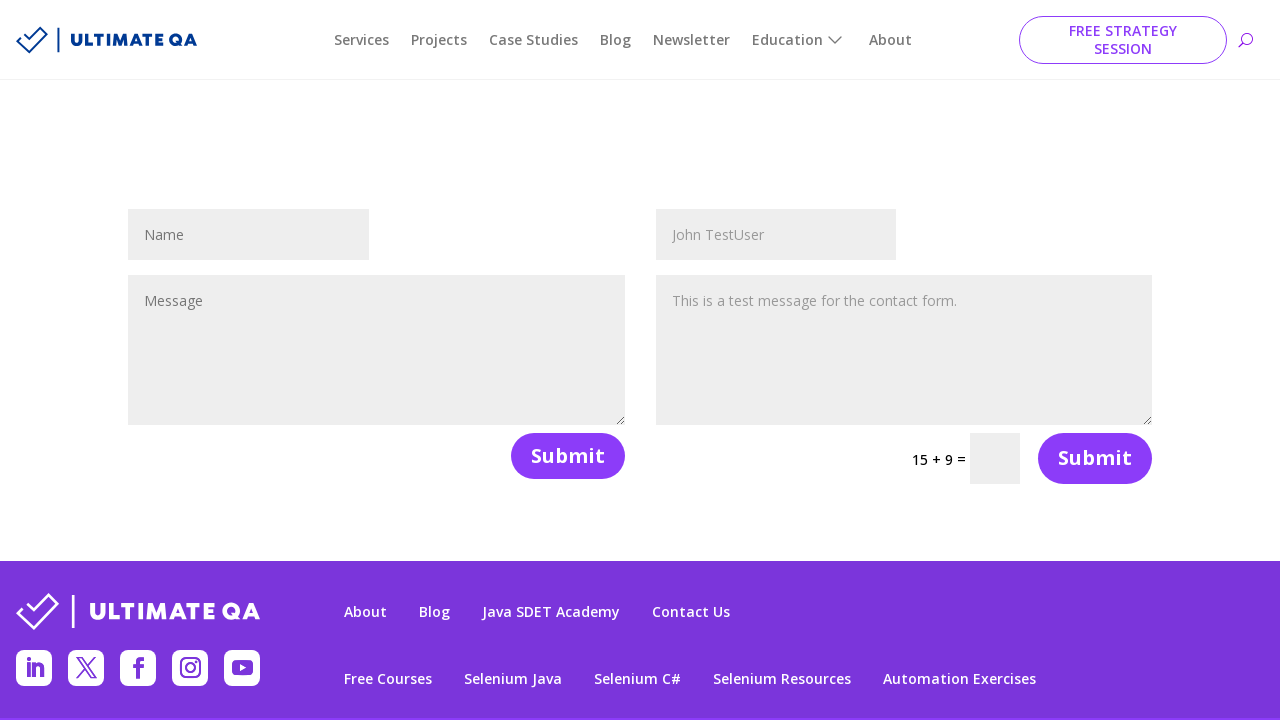

Retrieved second digit from captcha data attribute: 9
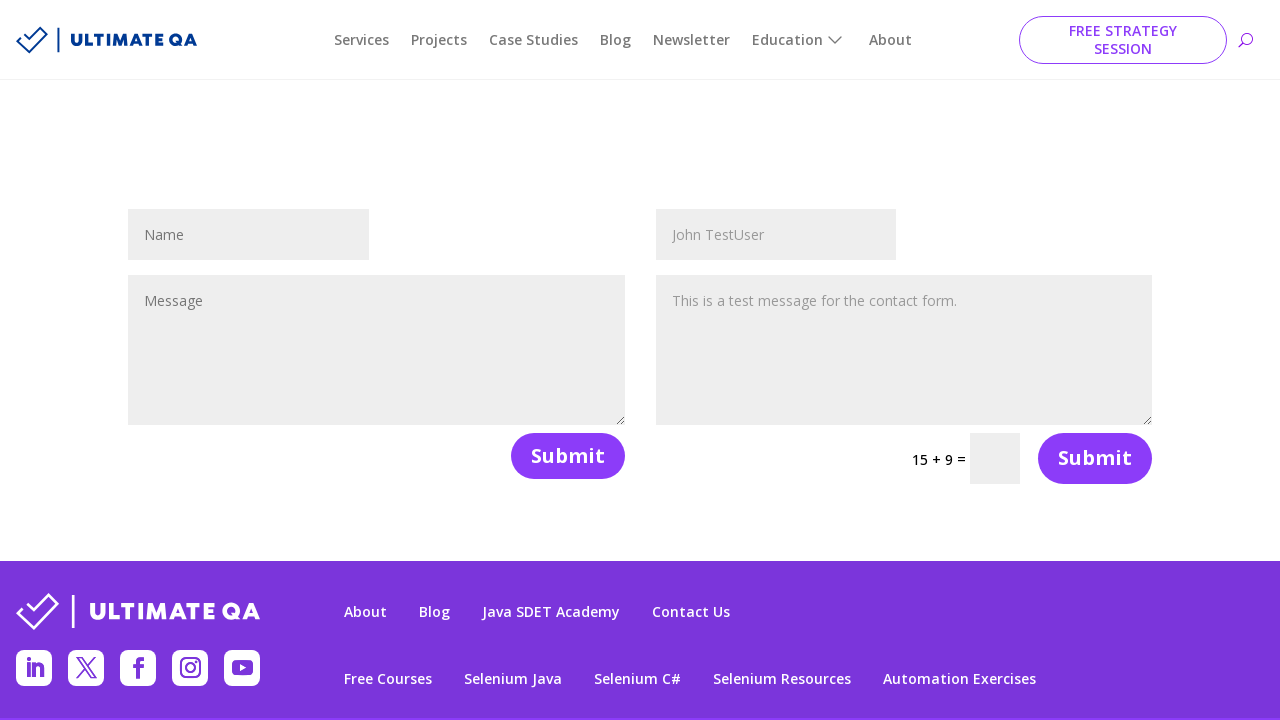

Calculated captcha answer: 15 + 9 = 24
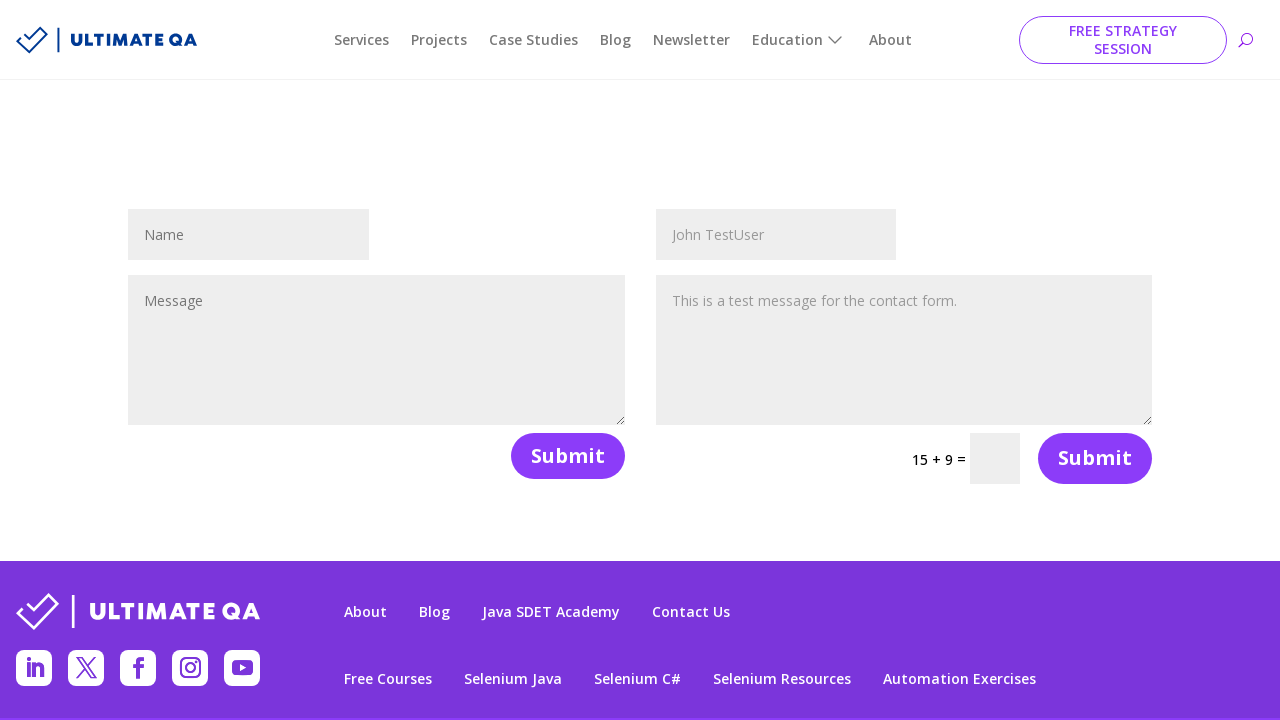

Filled captcha field with answer '24' on xpath=//input[@class='input et_pb_contact_captcha']
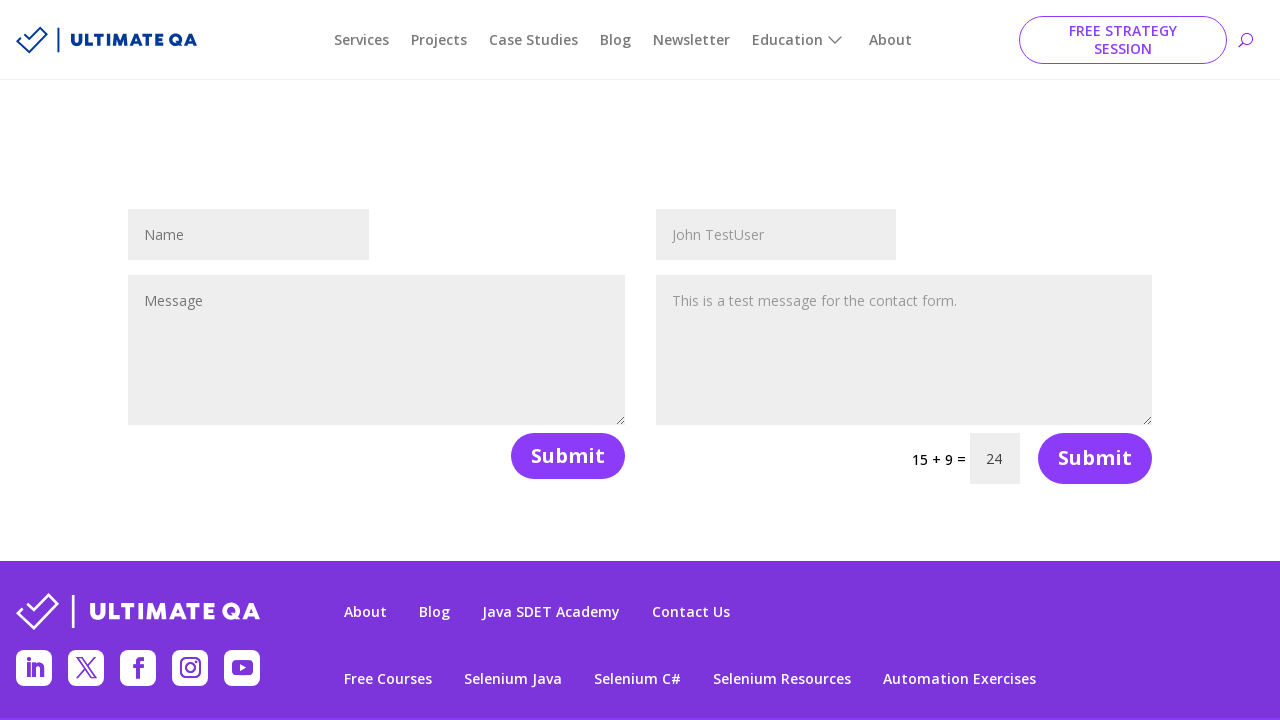

Clicked form submit button at (1095, 458) on xpath=//*[@id='et_pb_contact_form_1']//button
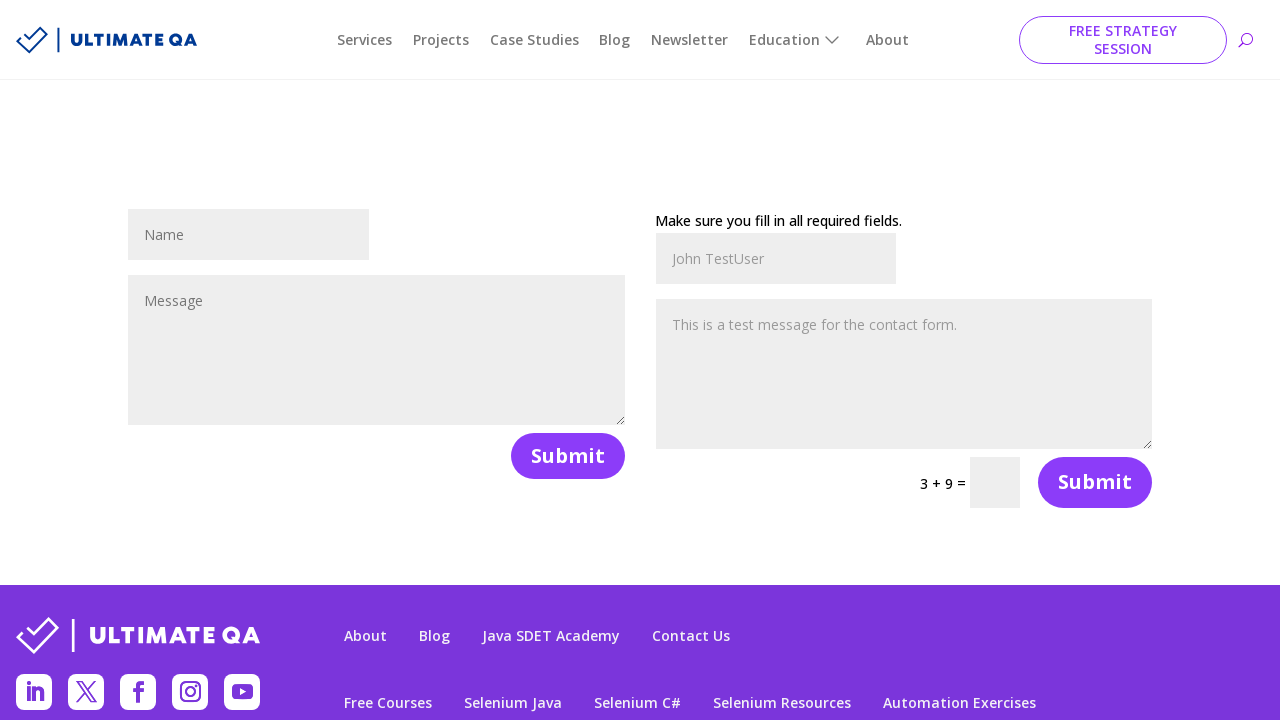

Success message appeared after form submission
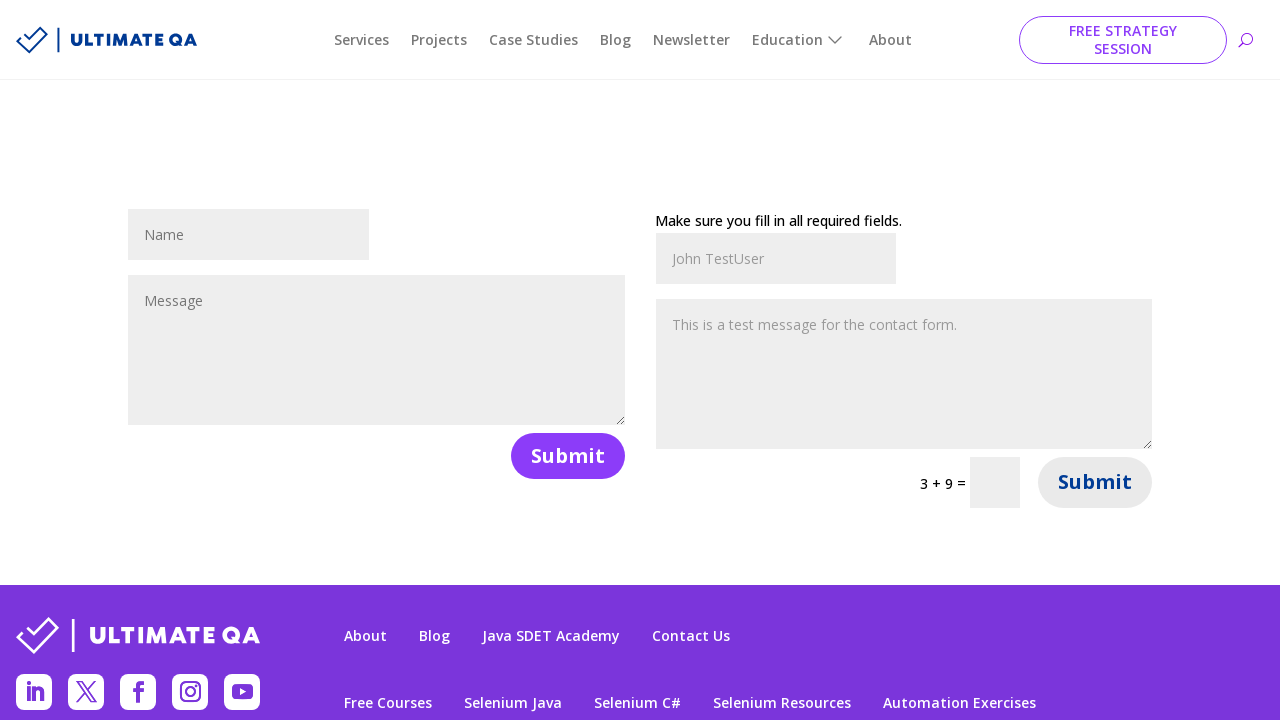

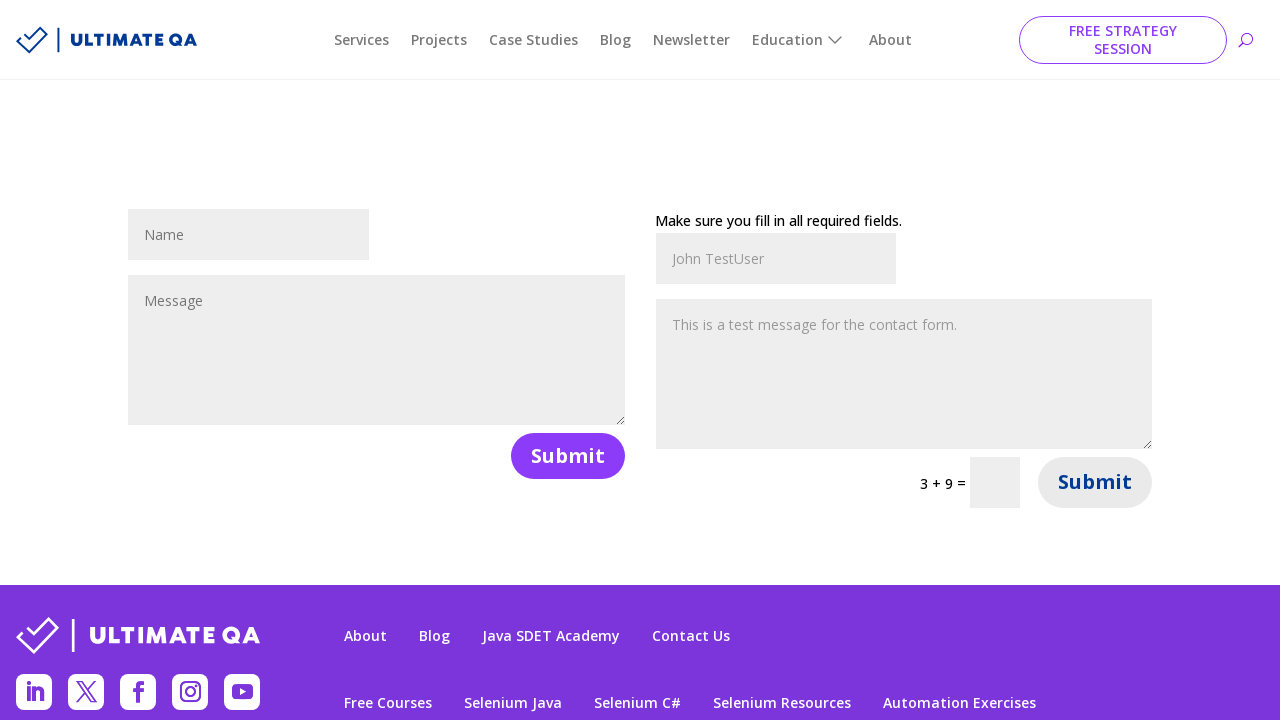